Tests adding and deleting elements by clicking Add Element button, then clicking the Delete button that appears, and verifying the element is removed

Starting URL: https://the-internet.herokuapp.com/add_remove_elements/

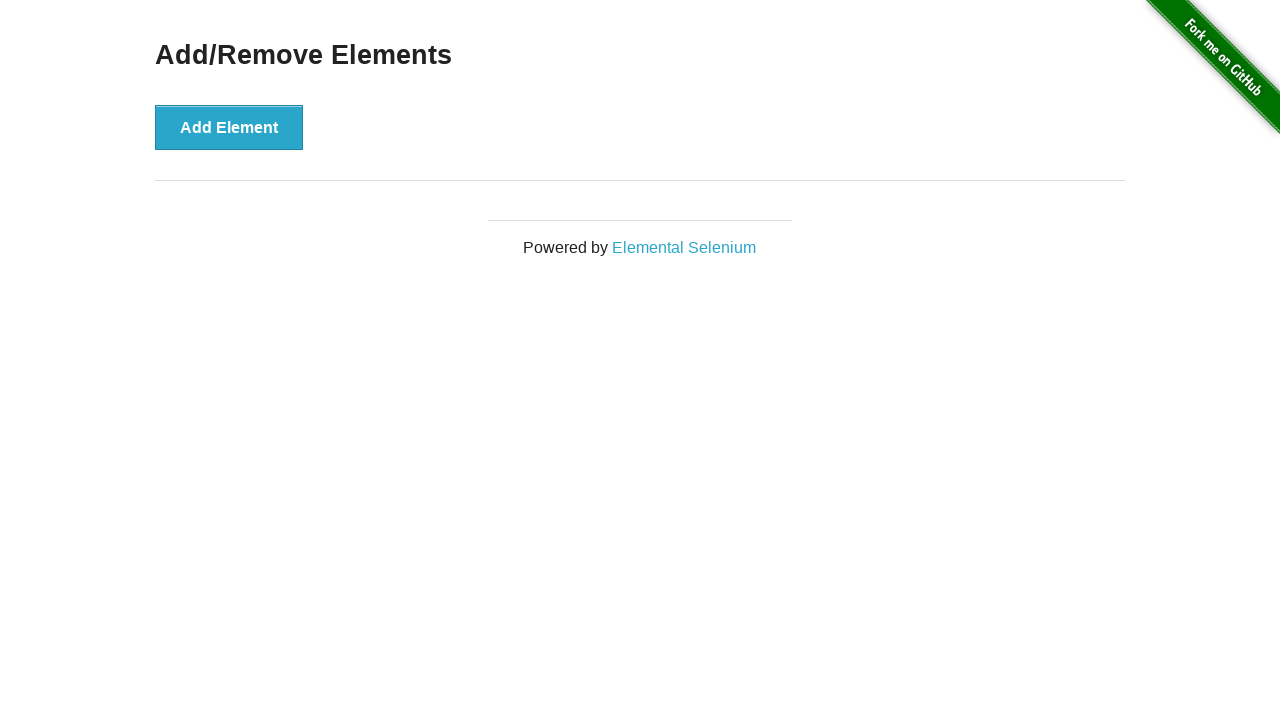

Clicked Add Element button at (229, 127) on xpath=//button[text()='Add Element']
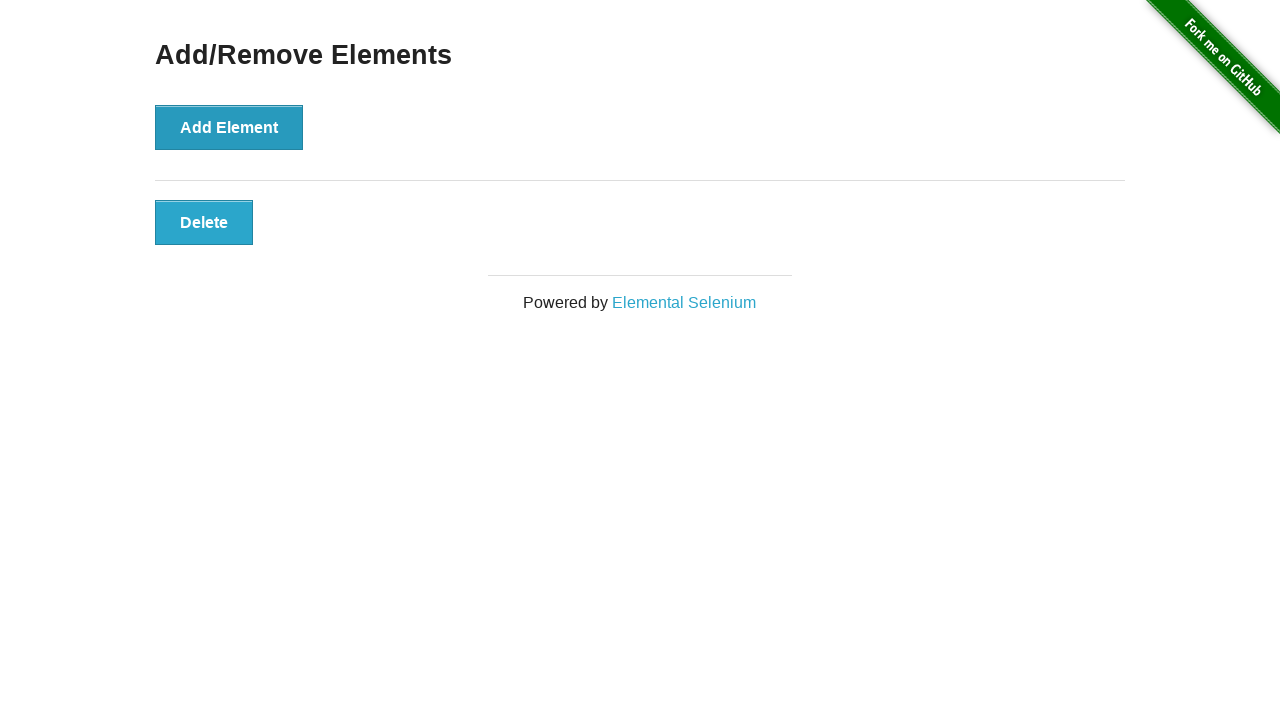

Delete button appeared
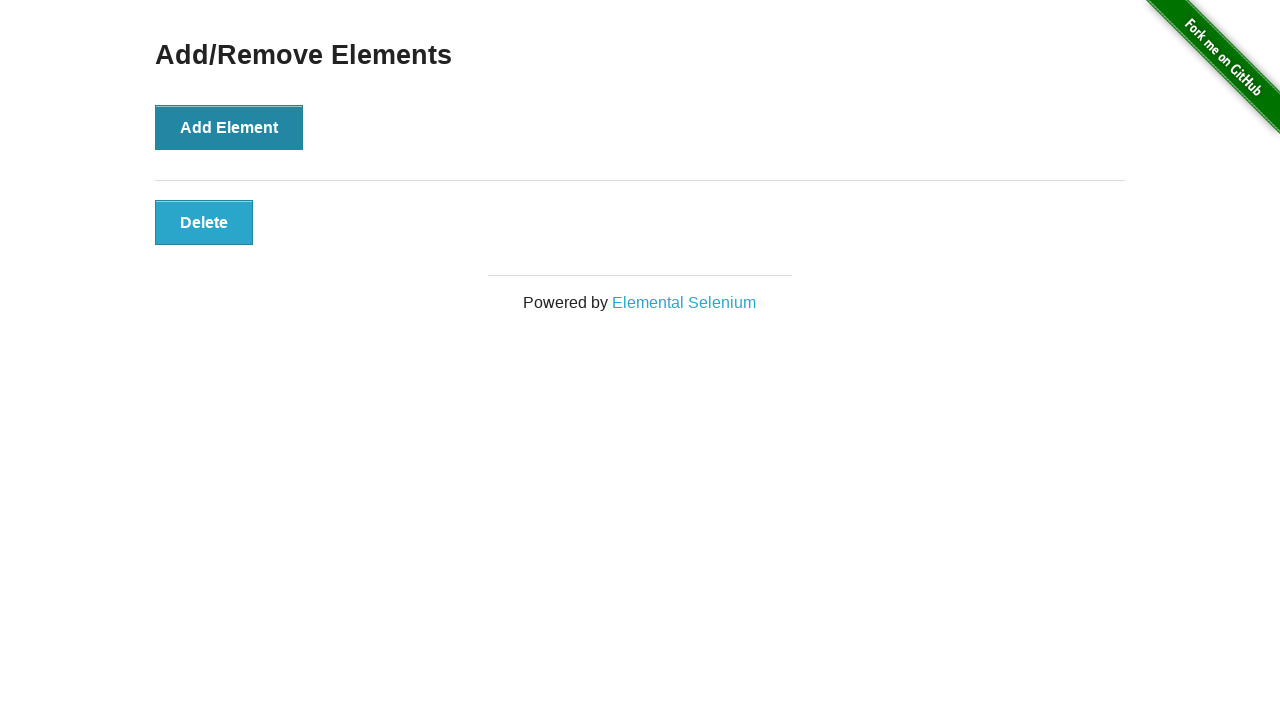

Clicked Delete button at (204, 222) on xpath=//button[text()='Delete']
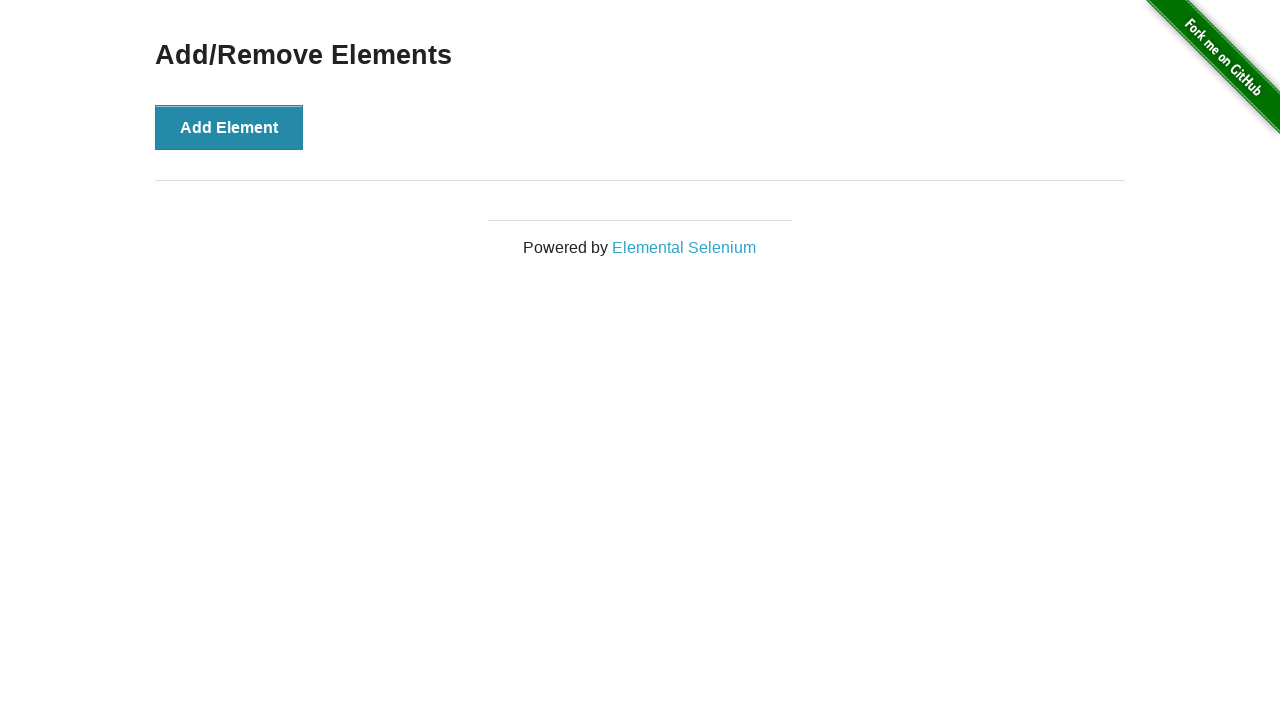

Verified Delete button is no longer present
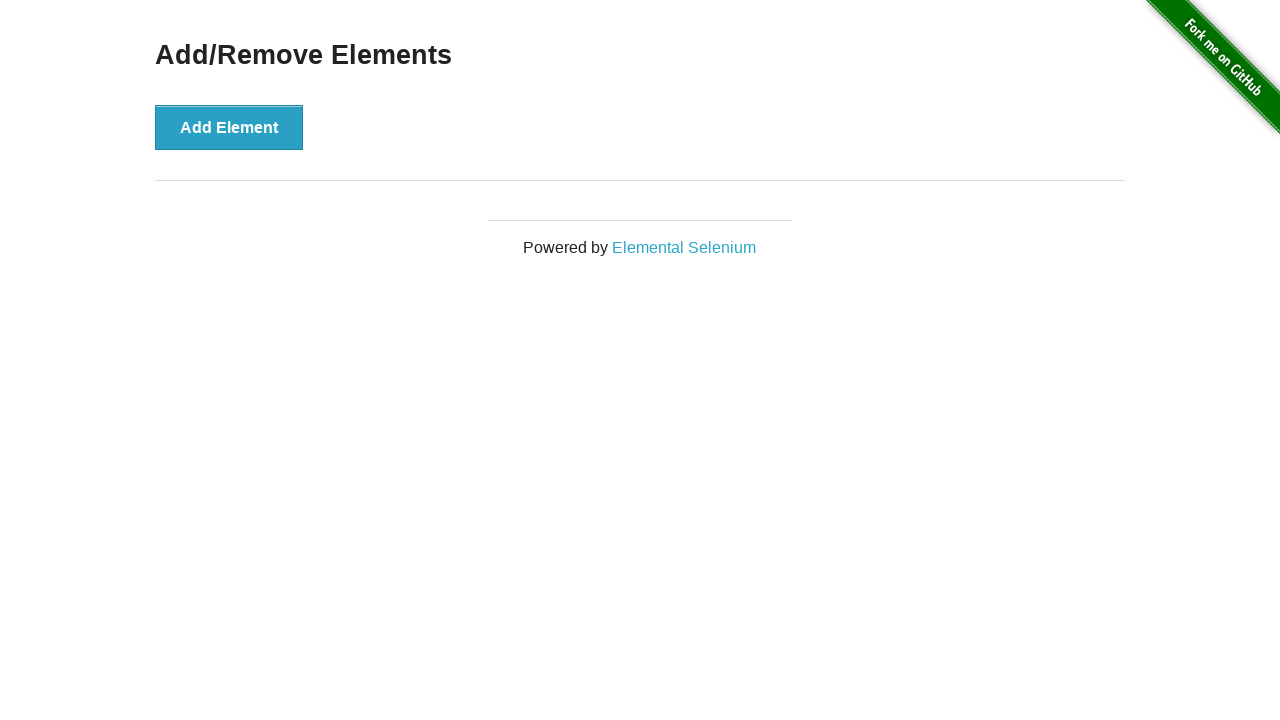

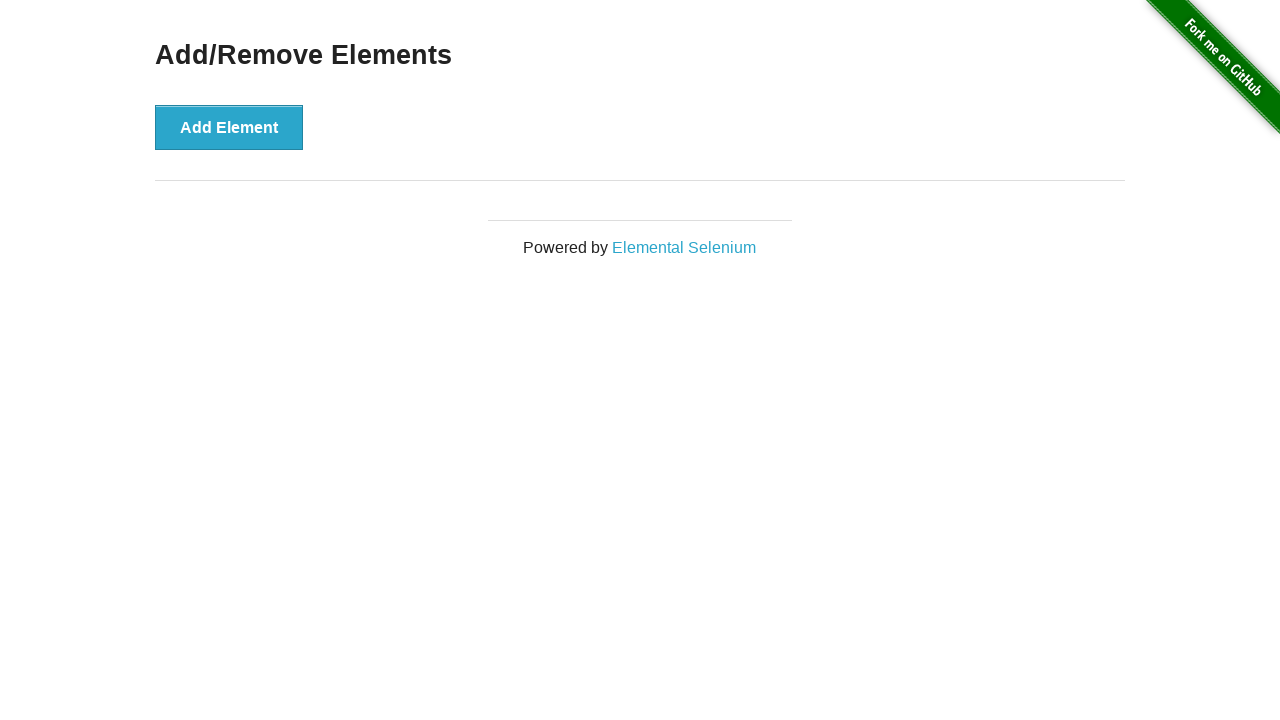